Tests browser window/tab switching functionality by clicking a link that opens a new window, then switching between the original and new windows multiple times while verifying titles and URLs.

Starting URL: https://the-internet.herokuapp.com/windows

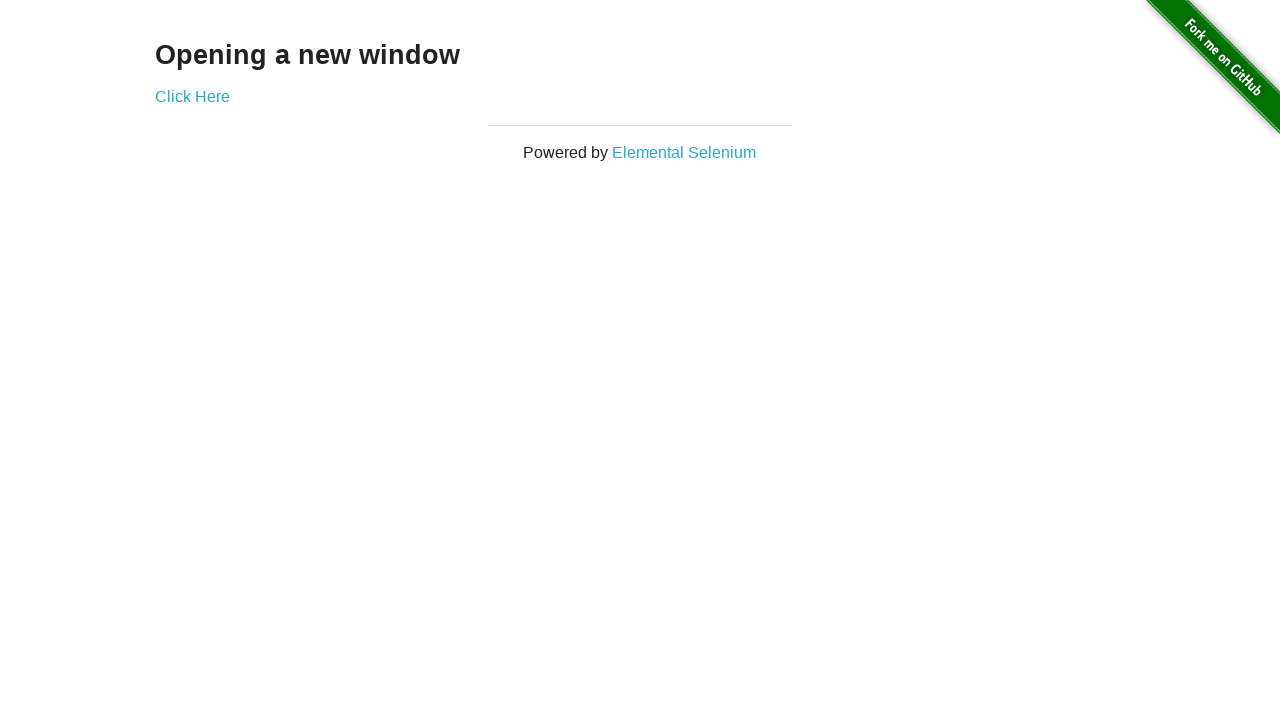

Verified initial page title is 'The Internet'
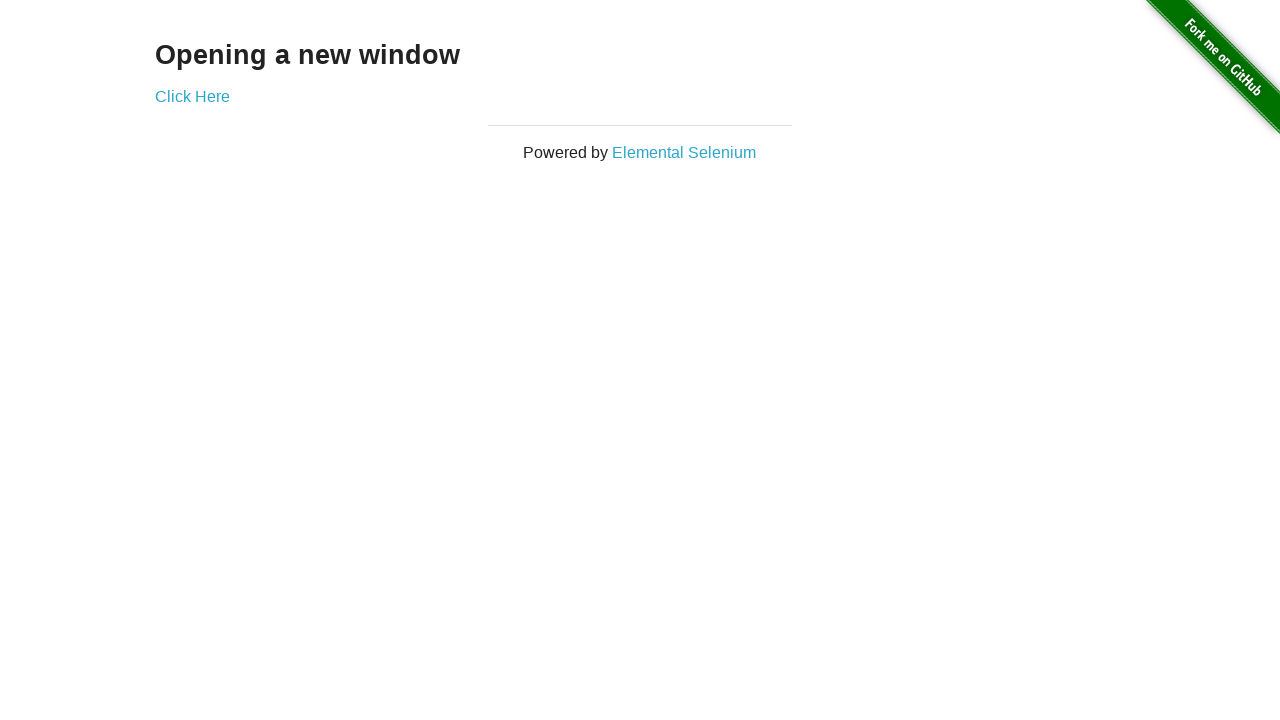

Clicked 'Click Here' link to open new window at (192, 96) on xpath=//a[.='Click Here']
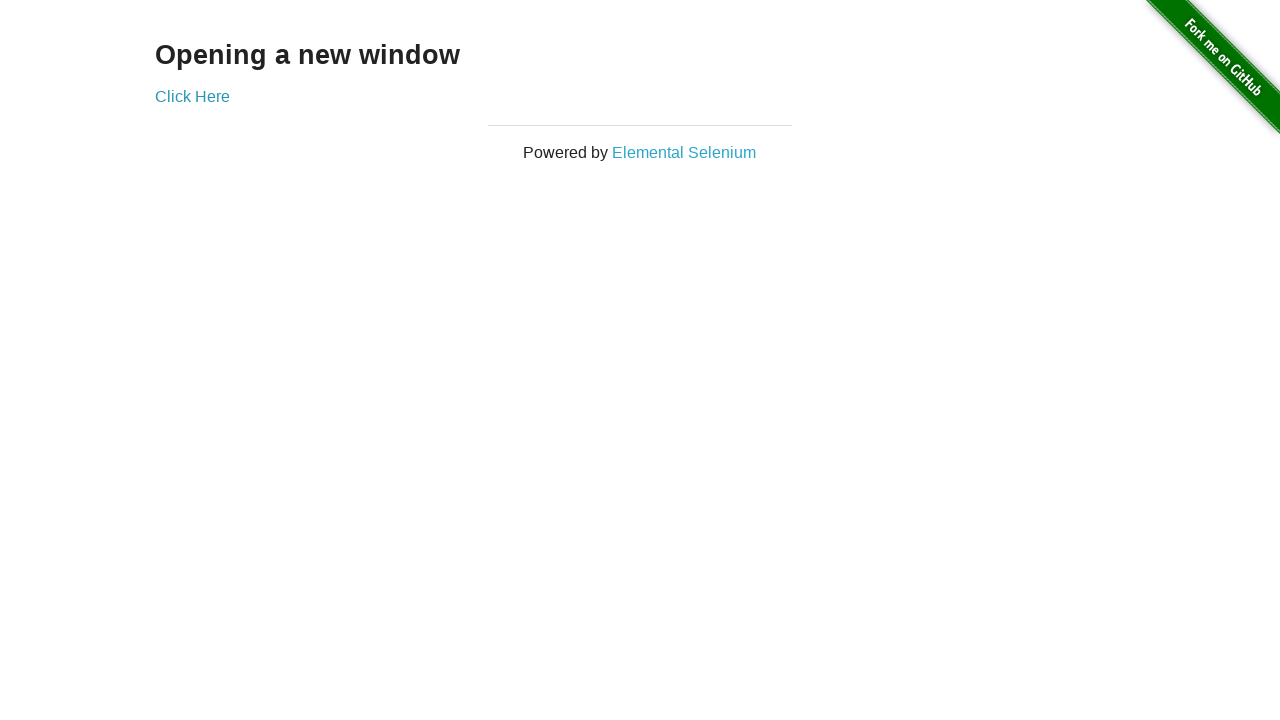

Retrieved new window page object
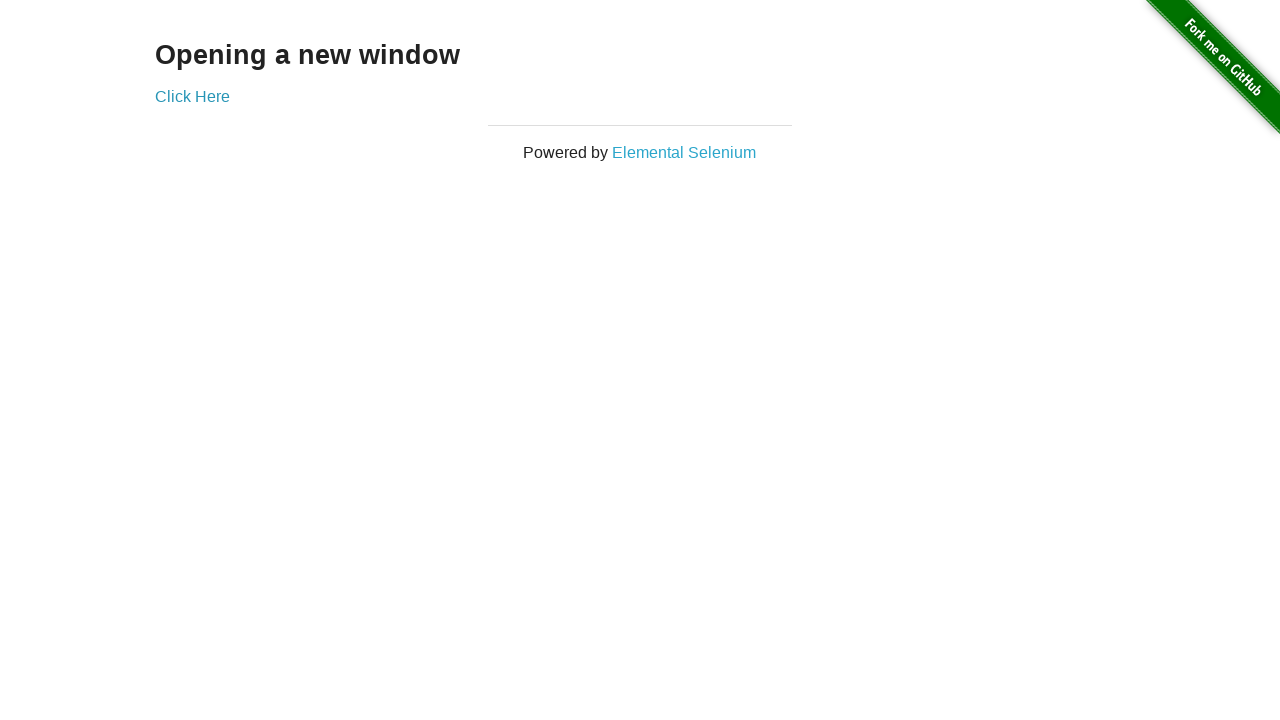

Waited for new window to load
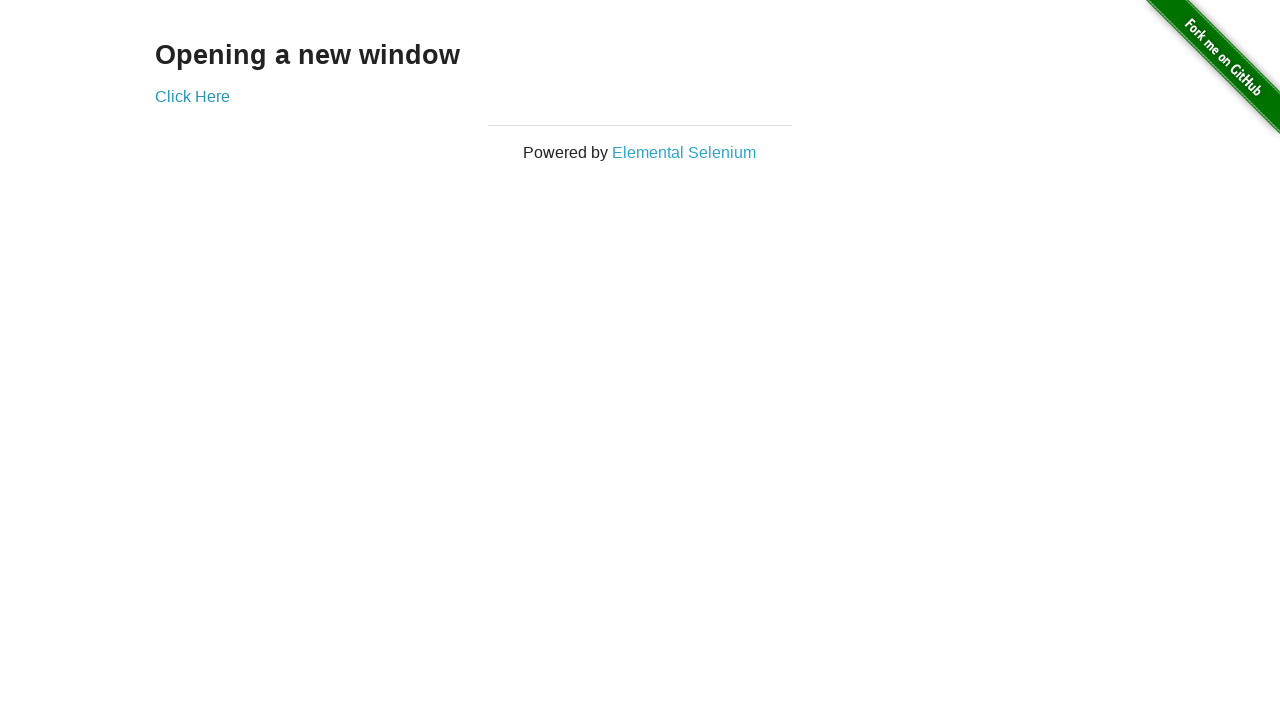

Verified new window title is 'New Window'
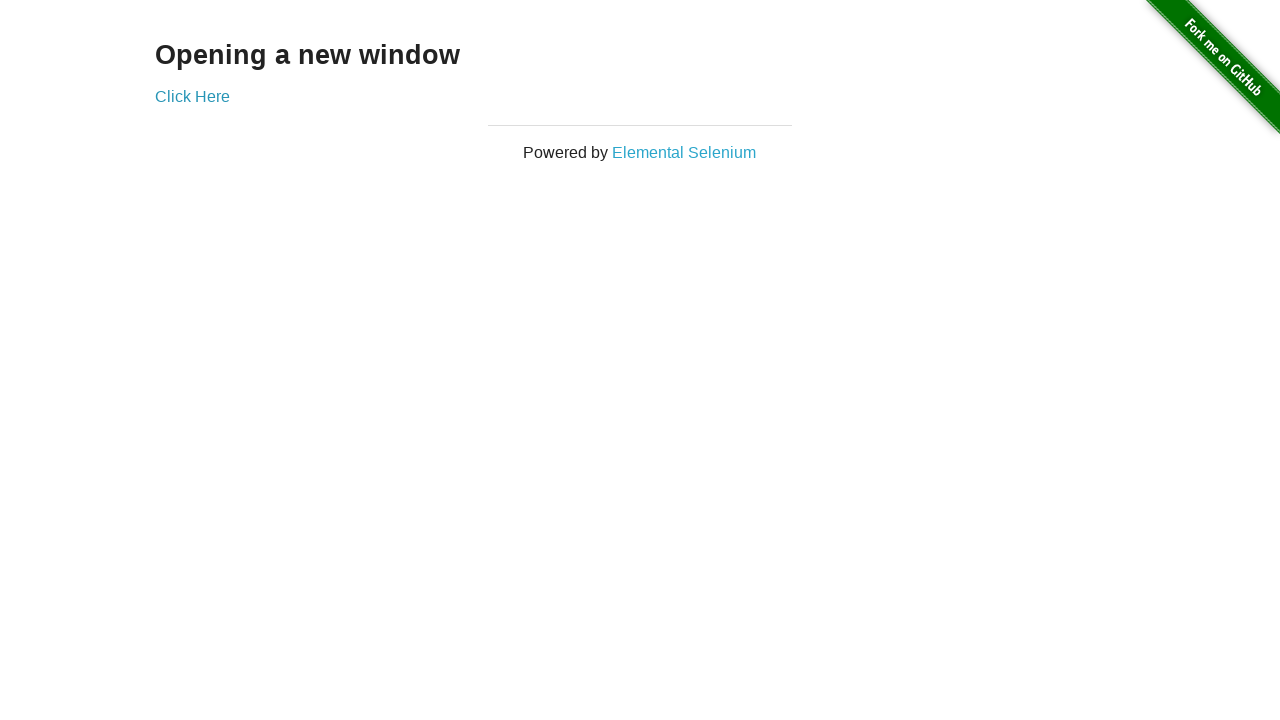

Verified original window URL contains 'windows'
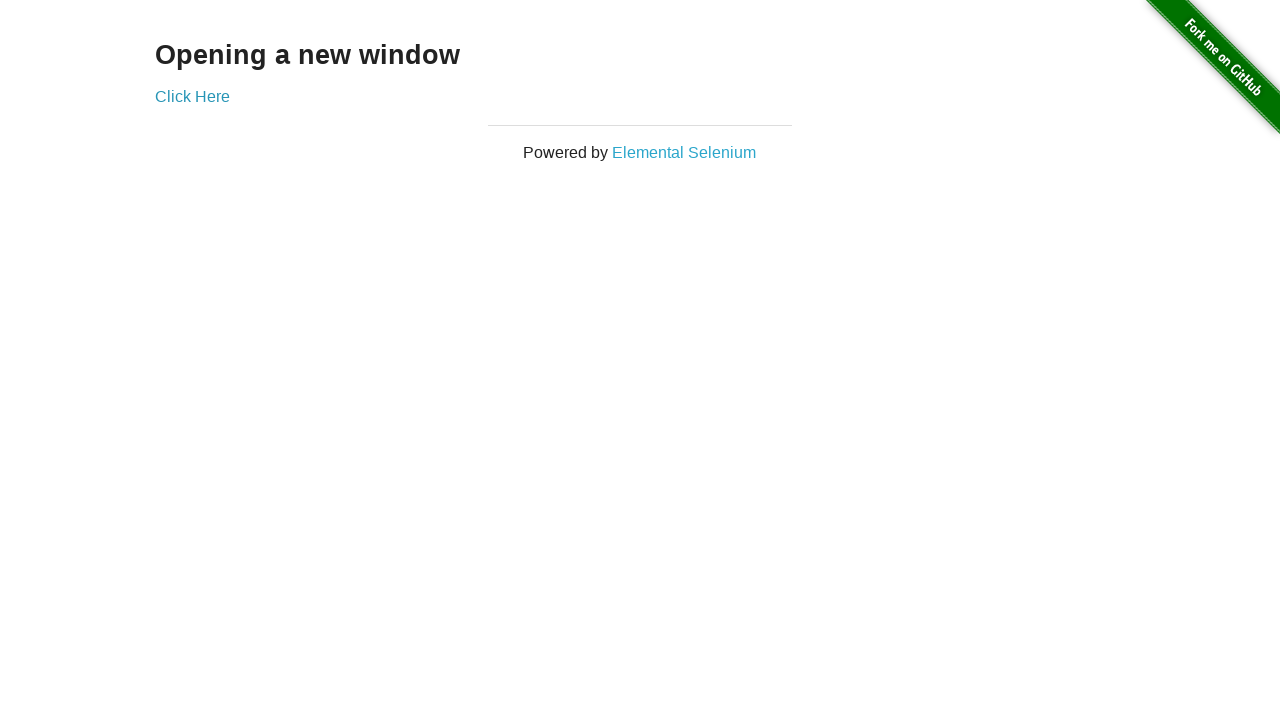

Verified original window URL does not contain 'new'
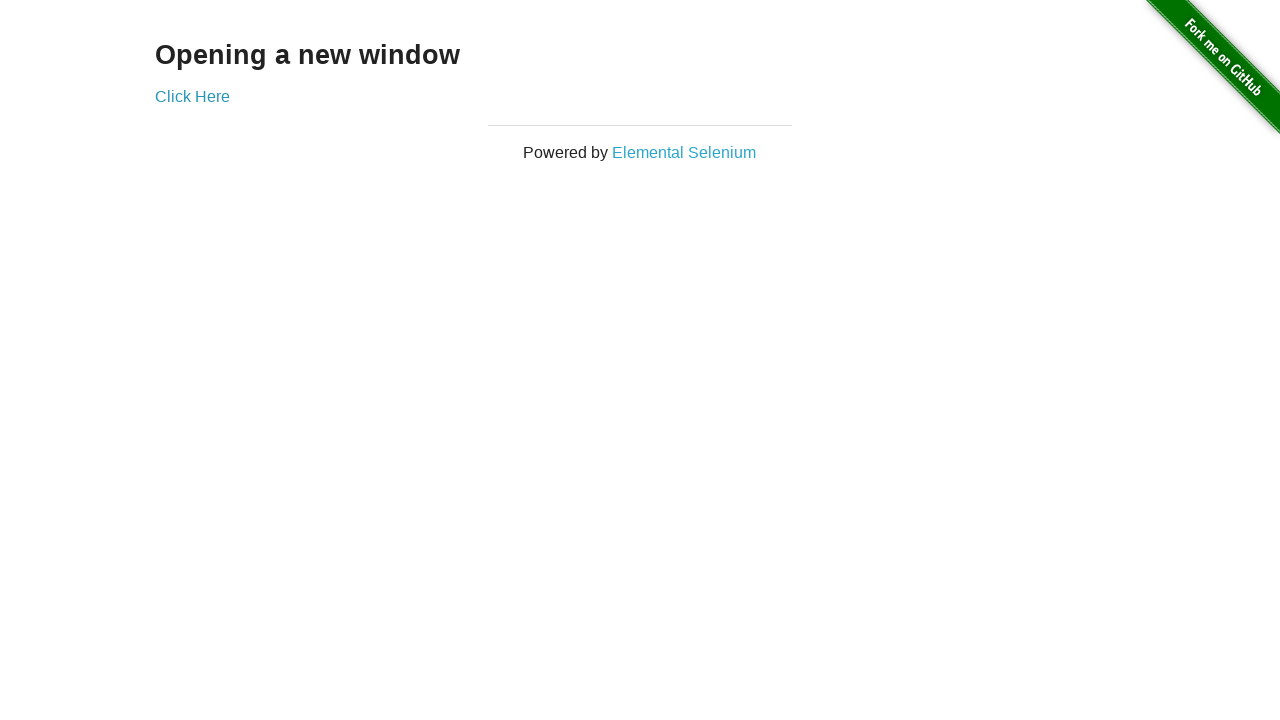

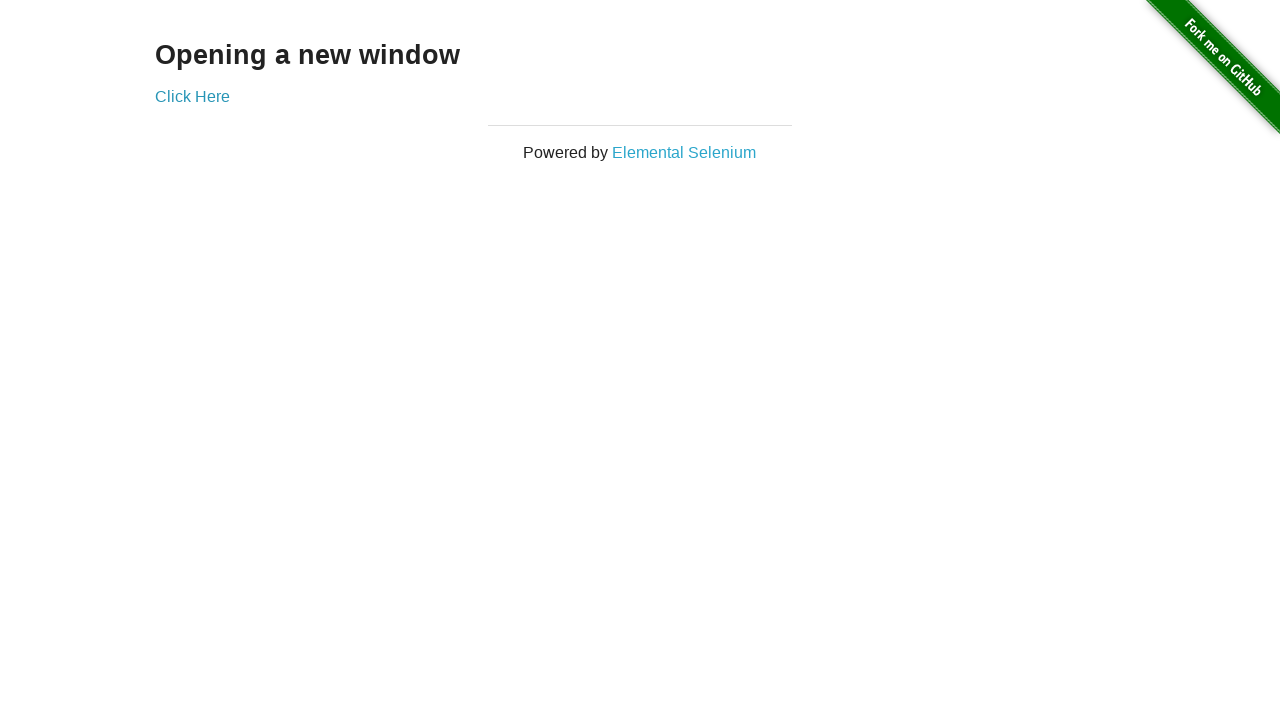